Navigates to two different xkcd comic pages and verifies the comic title on each page.

Starting URL: https://xkcd.com/1406/

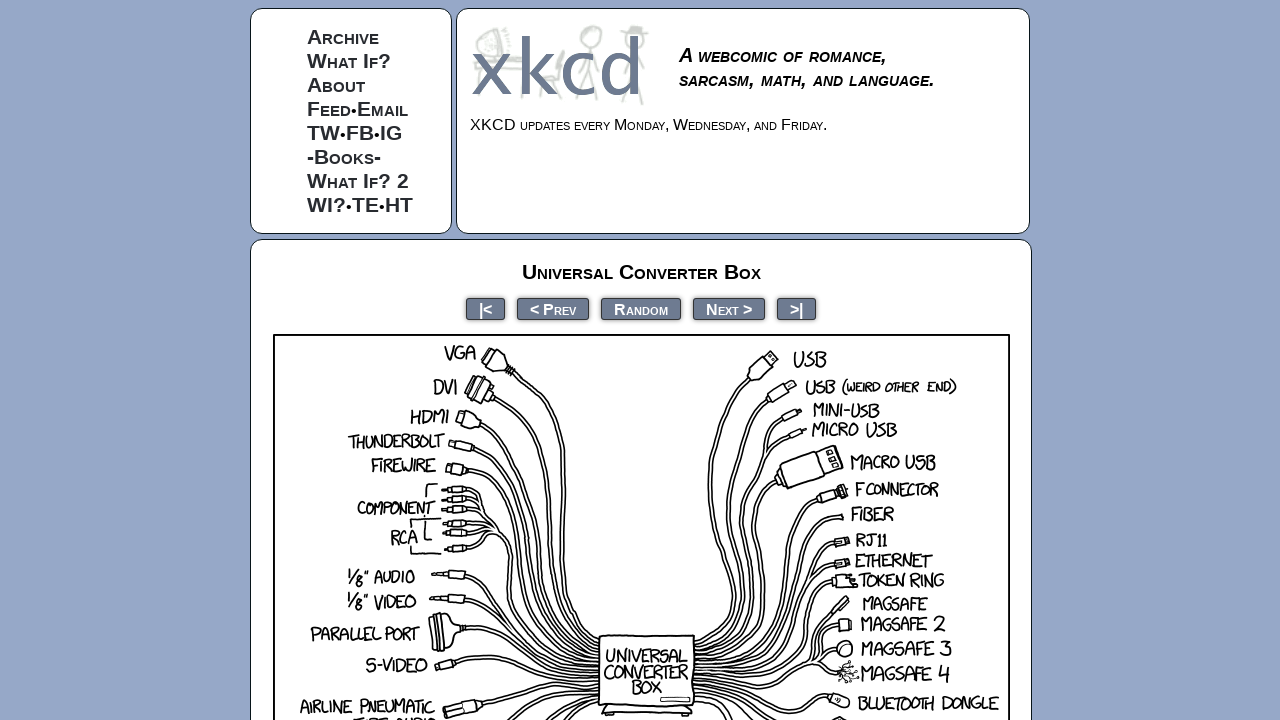

Waited for comic title selector on first page
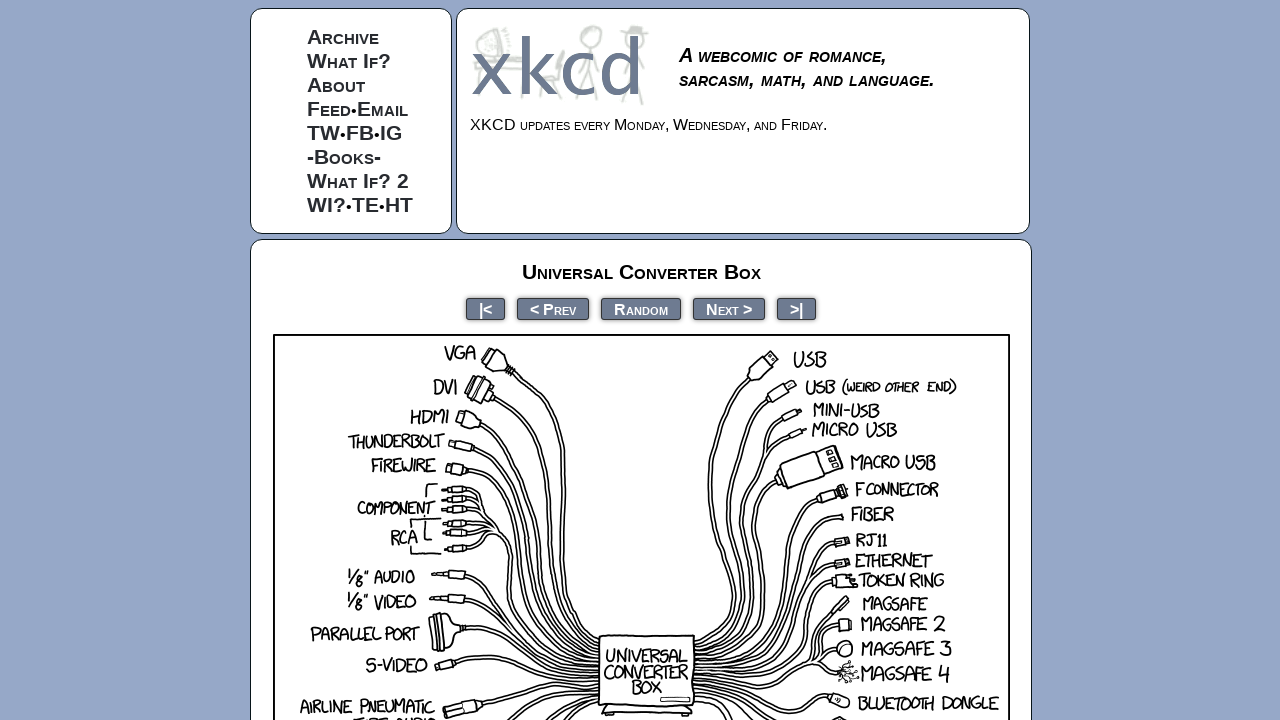

Verified first comic title contains 'Universal Converter Box'
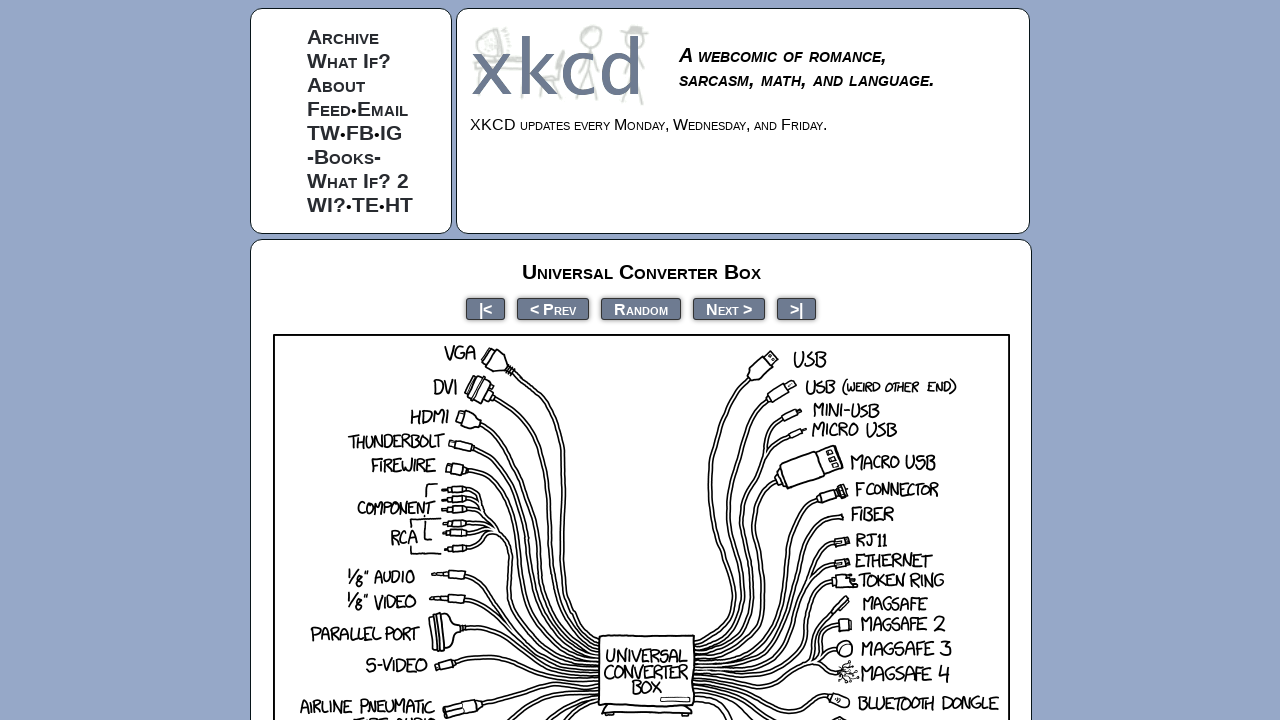

Navigated to second xkcd comic page (https://xkcd.com/608/)
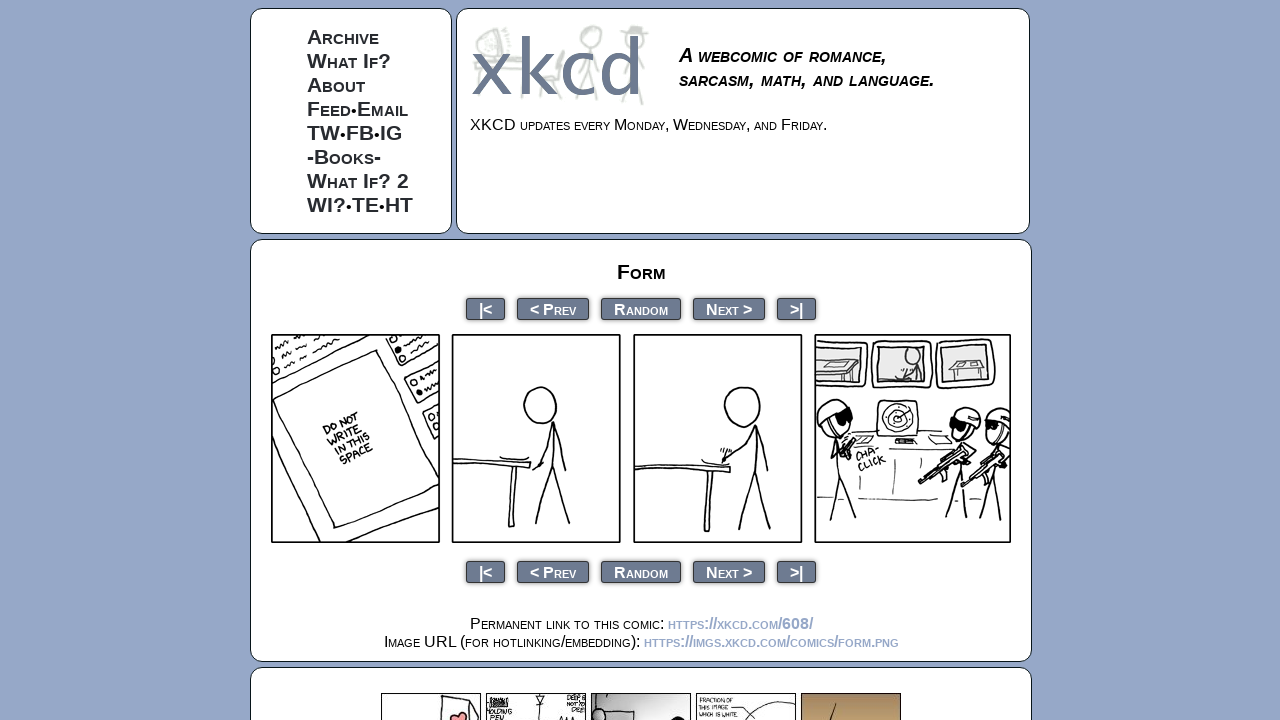

Waited for comic title selector on second page
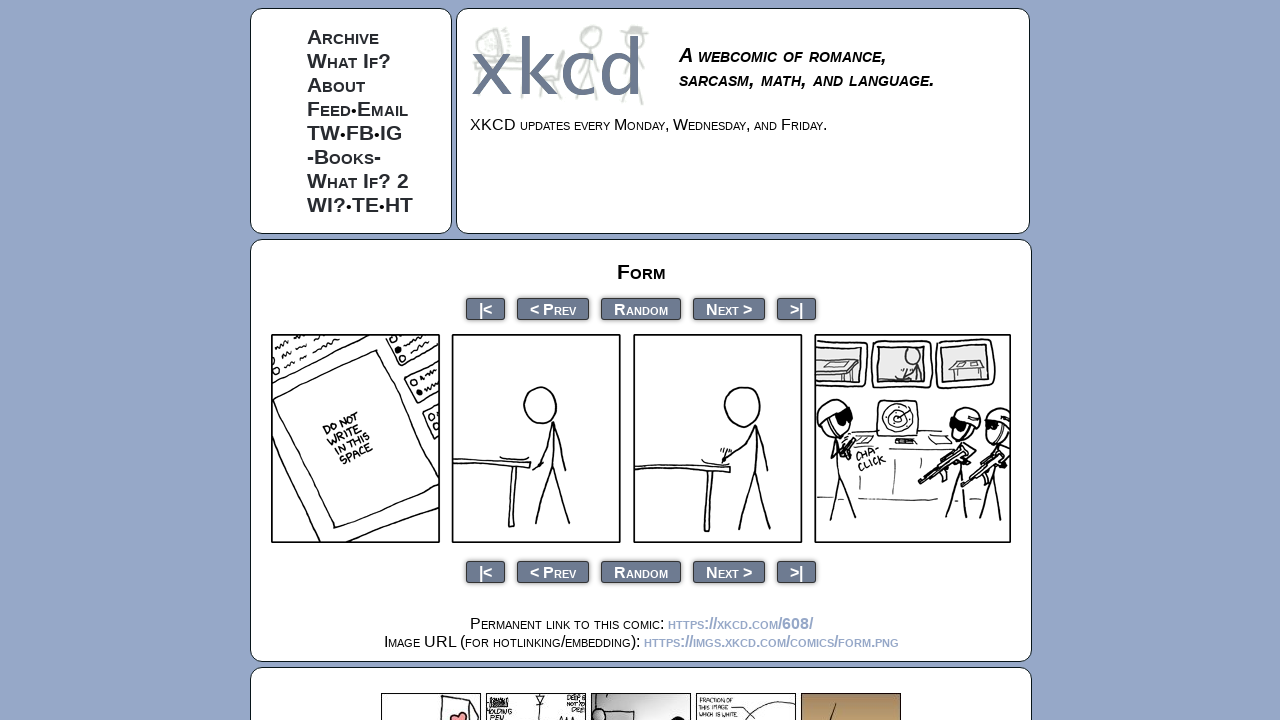

Verified second comic title contains 'Form'
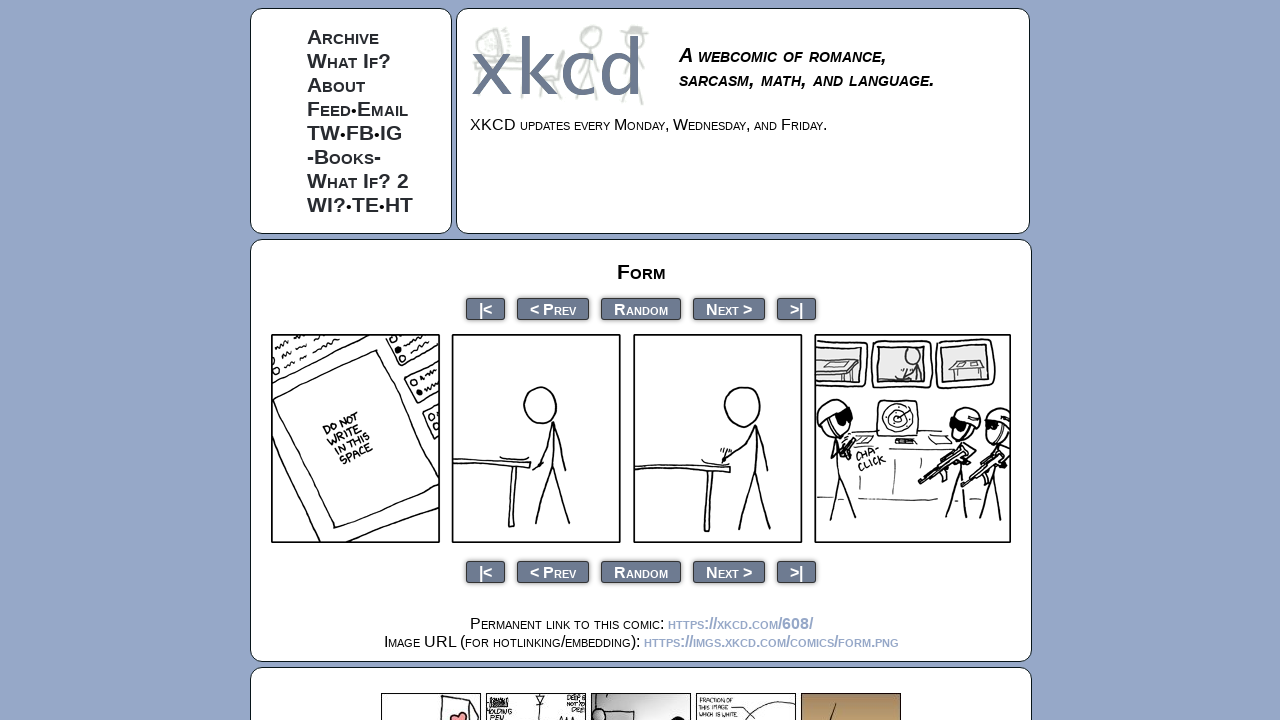

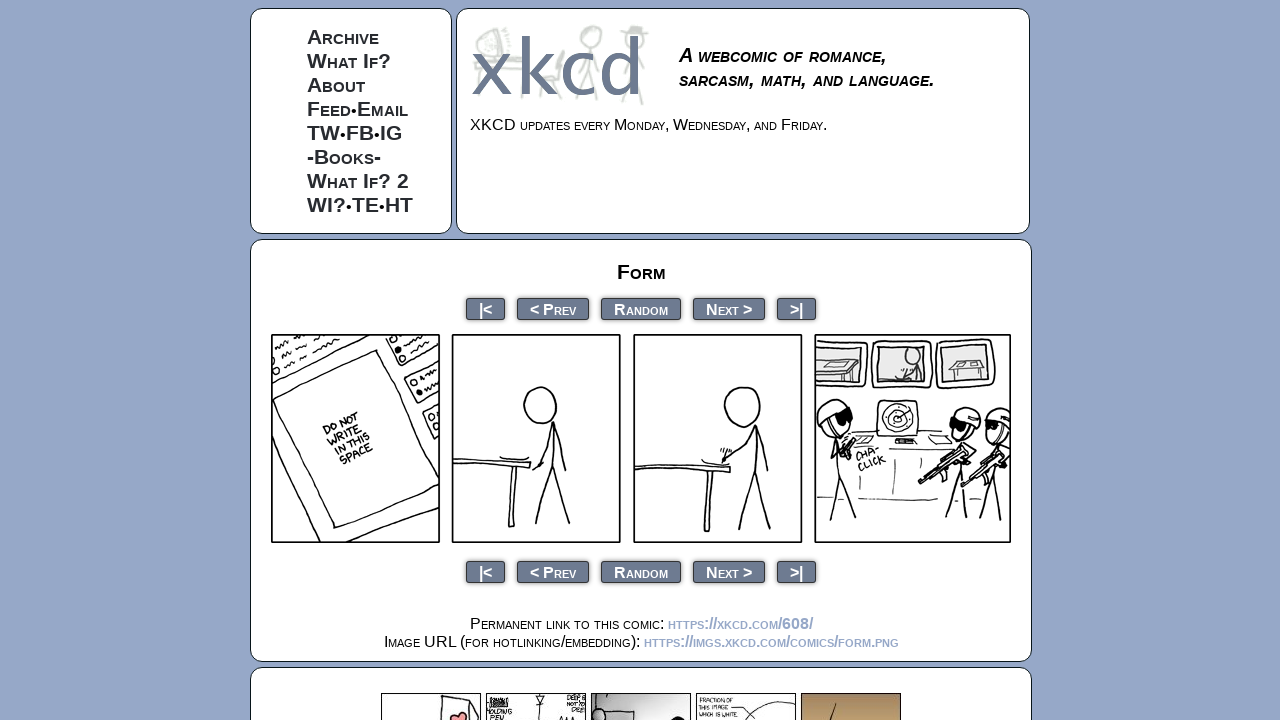